Tests browser window handling by opening a new window and navigating to a second website (OrangeHRM) while keeping the first site (OpenCart) open in the original window.

Starting URL: https://www.opencart.com/

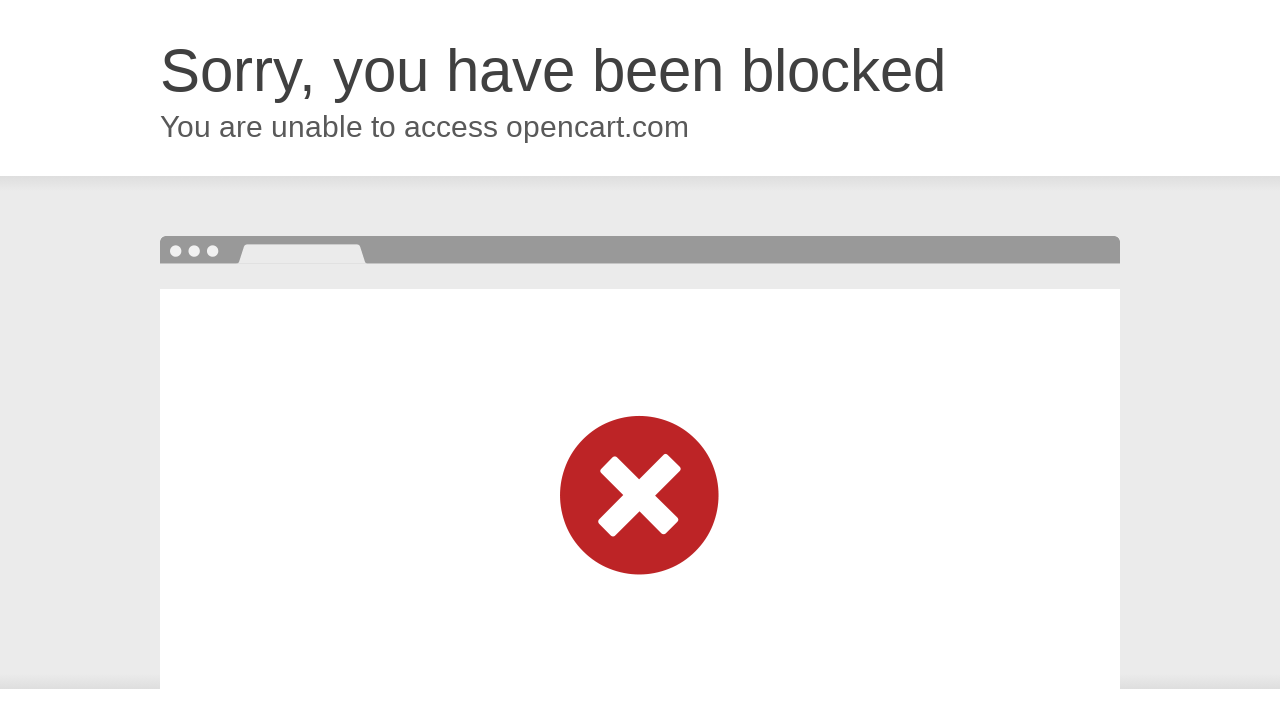

Opened a new browser window/page
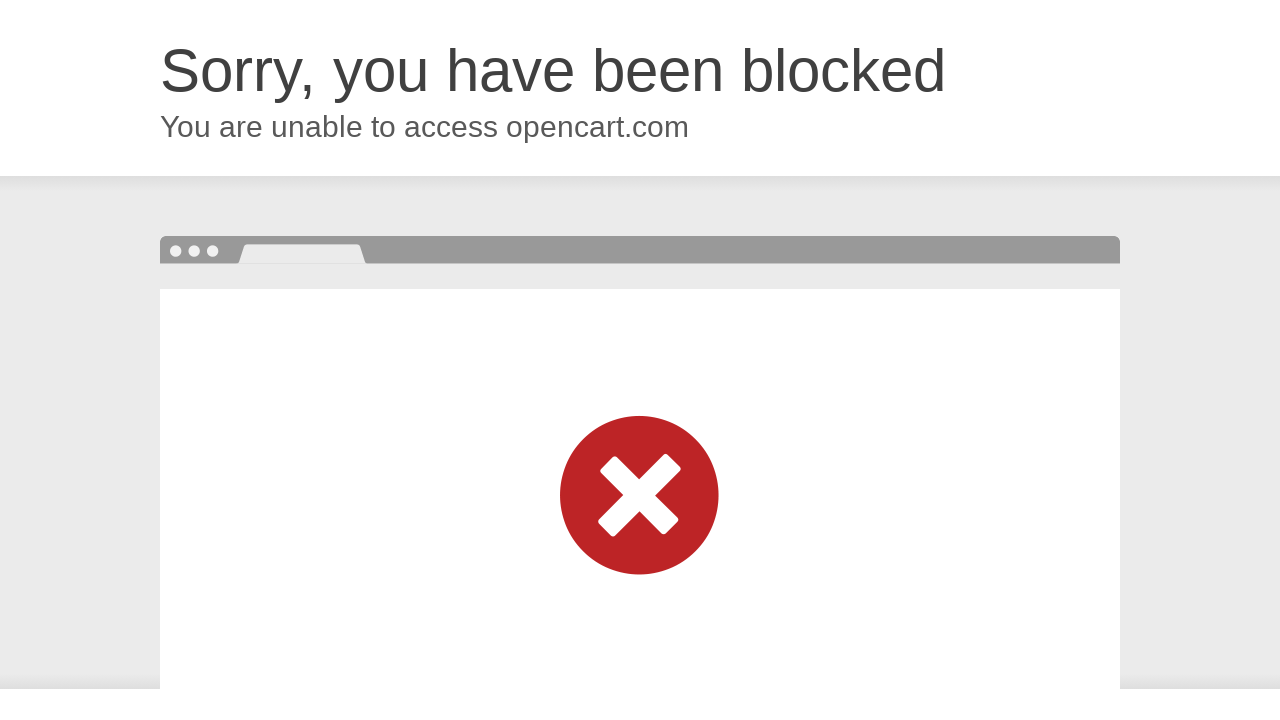

Navigated to OrangeHRM website in new window
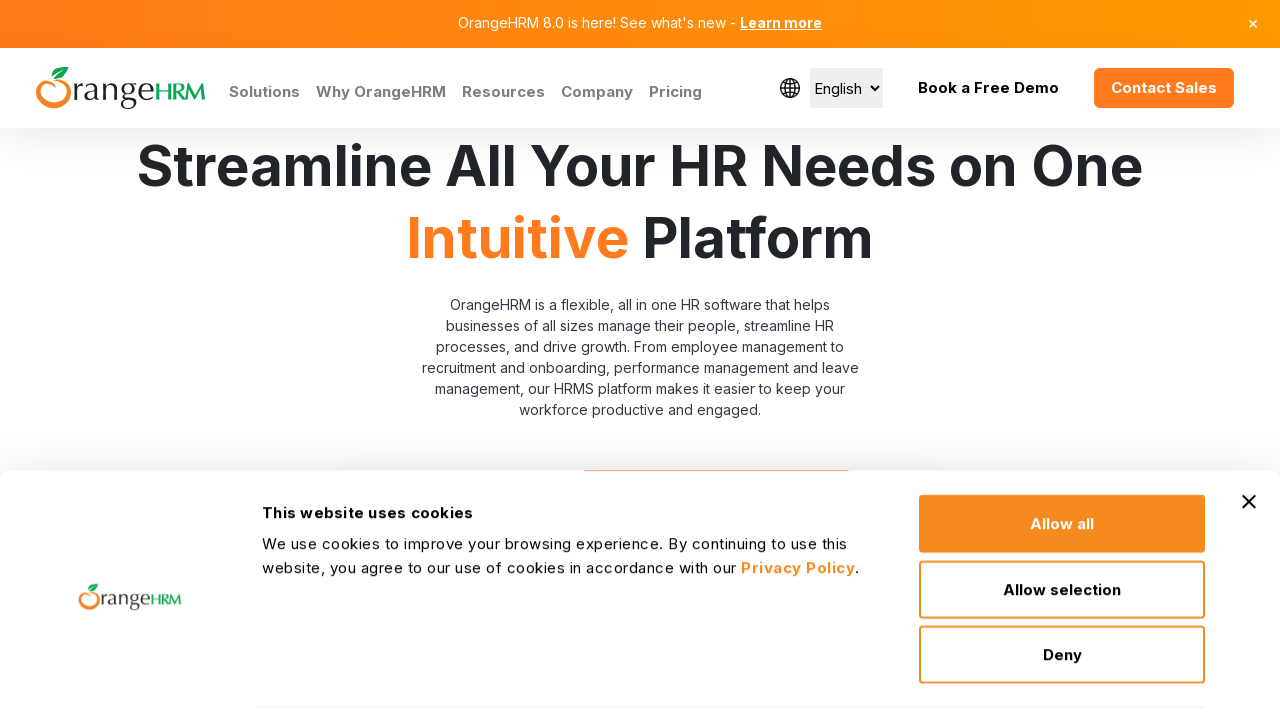

OrangeHRM page DOM content loaded
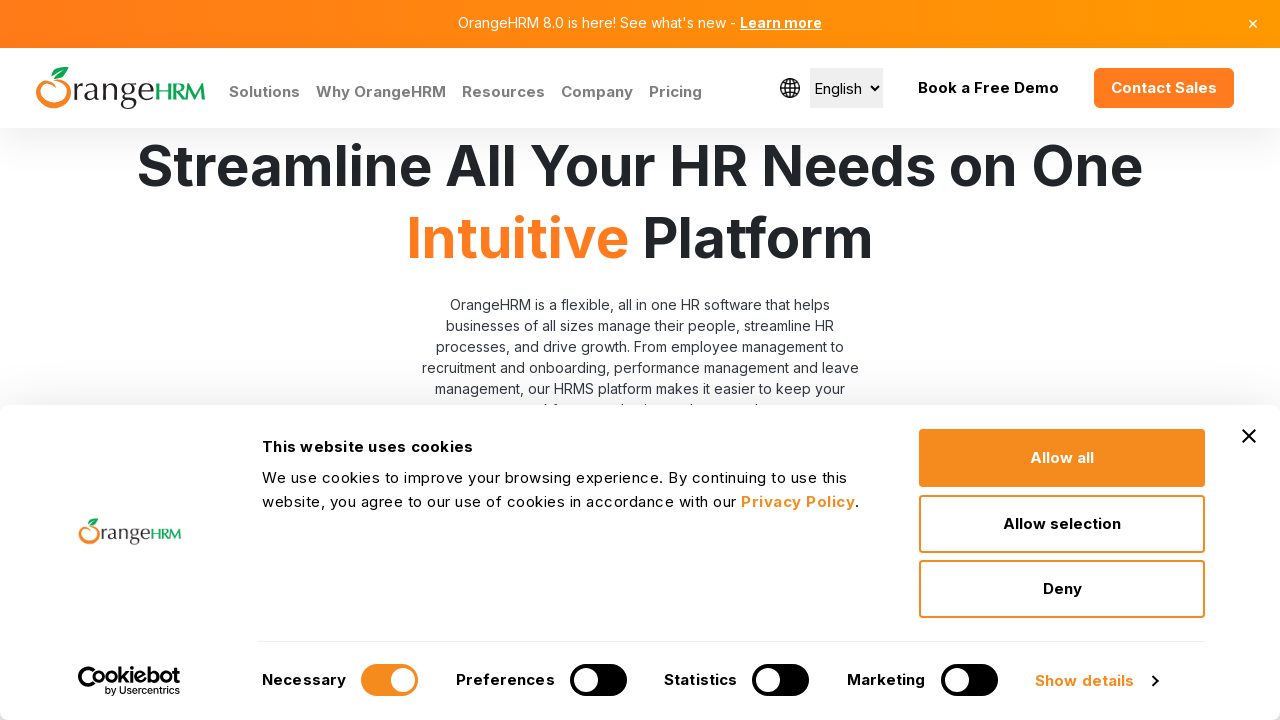

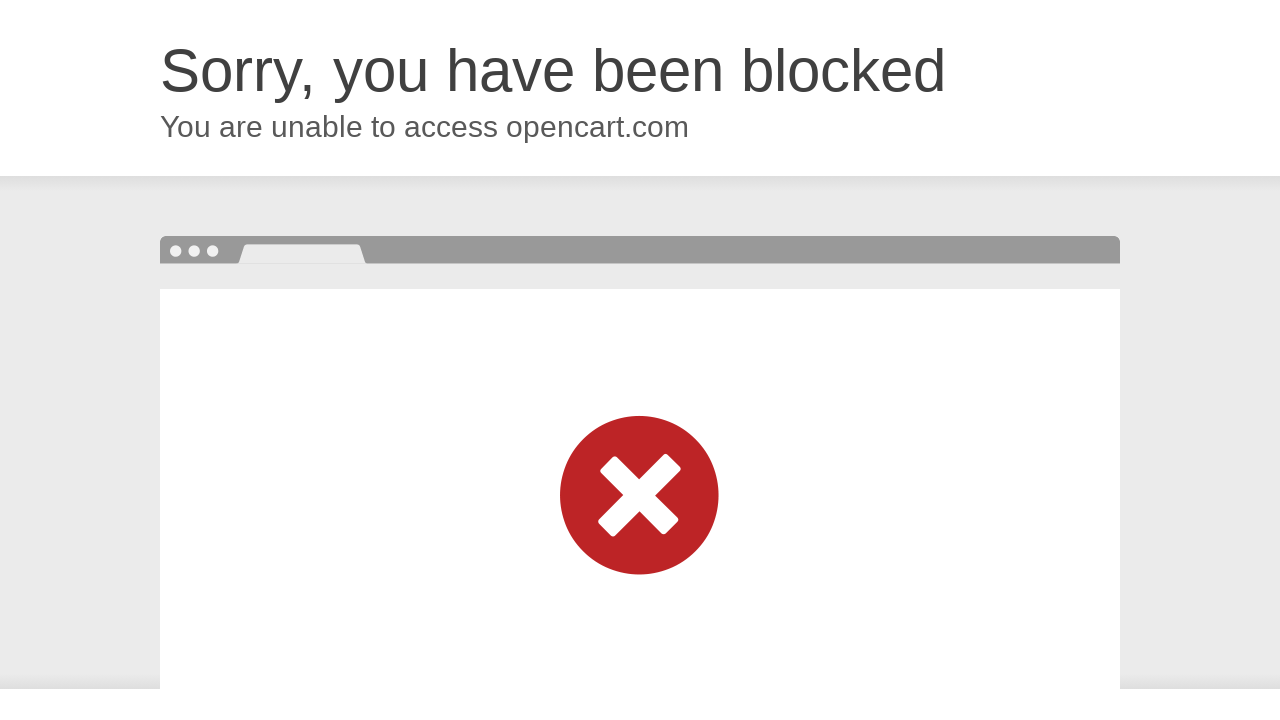